Tests an e-commerce page by searching for products, adding items to cart dynamically based on product name, and verifying brand text

Starting URL: https://rahulshettyacademy.com/seleniumPractise/#/

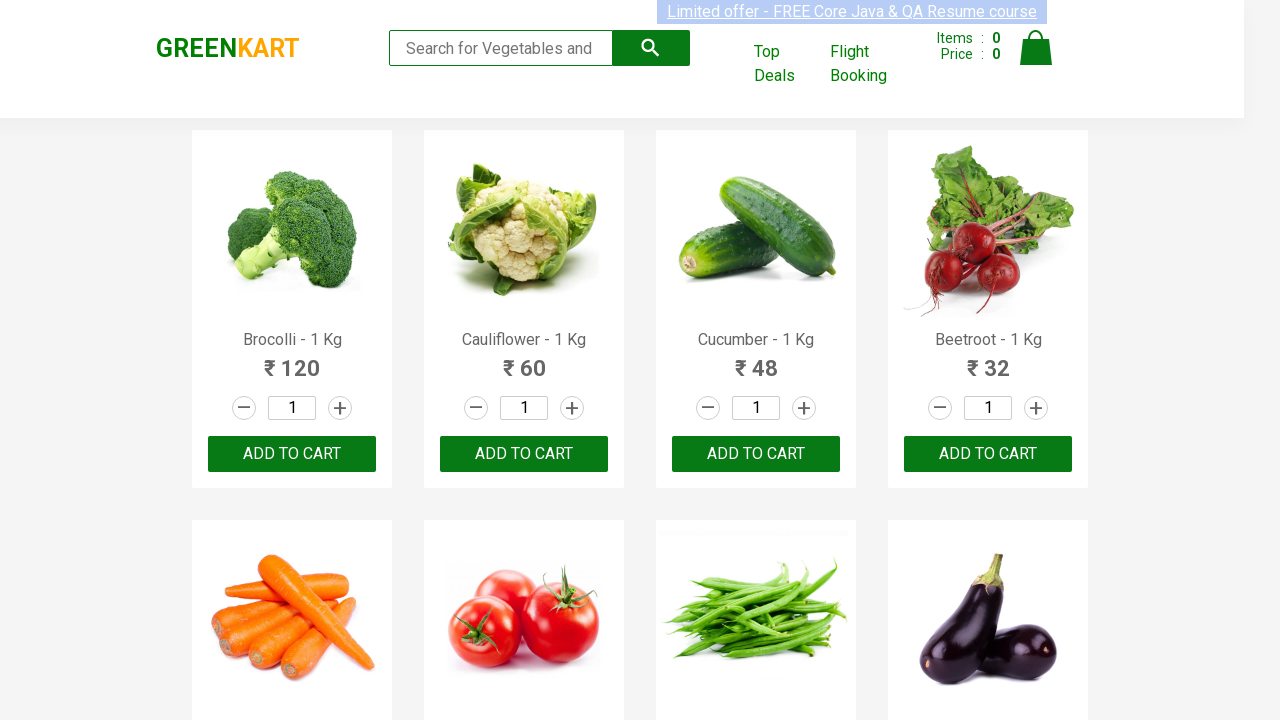

Filled search field with 'ca' to filter products on .search-keyword
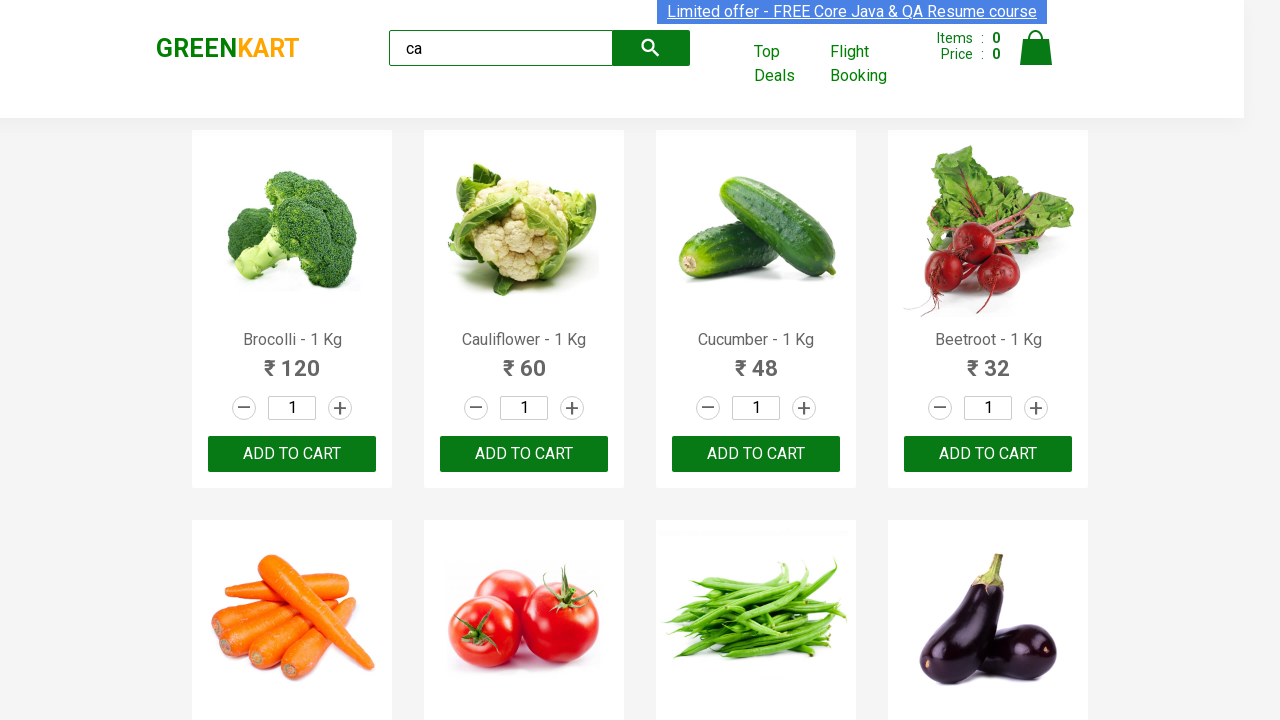

Waited 2 seconds for products to filter
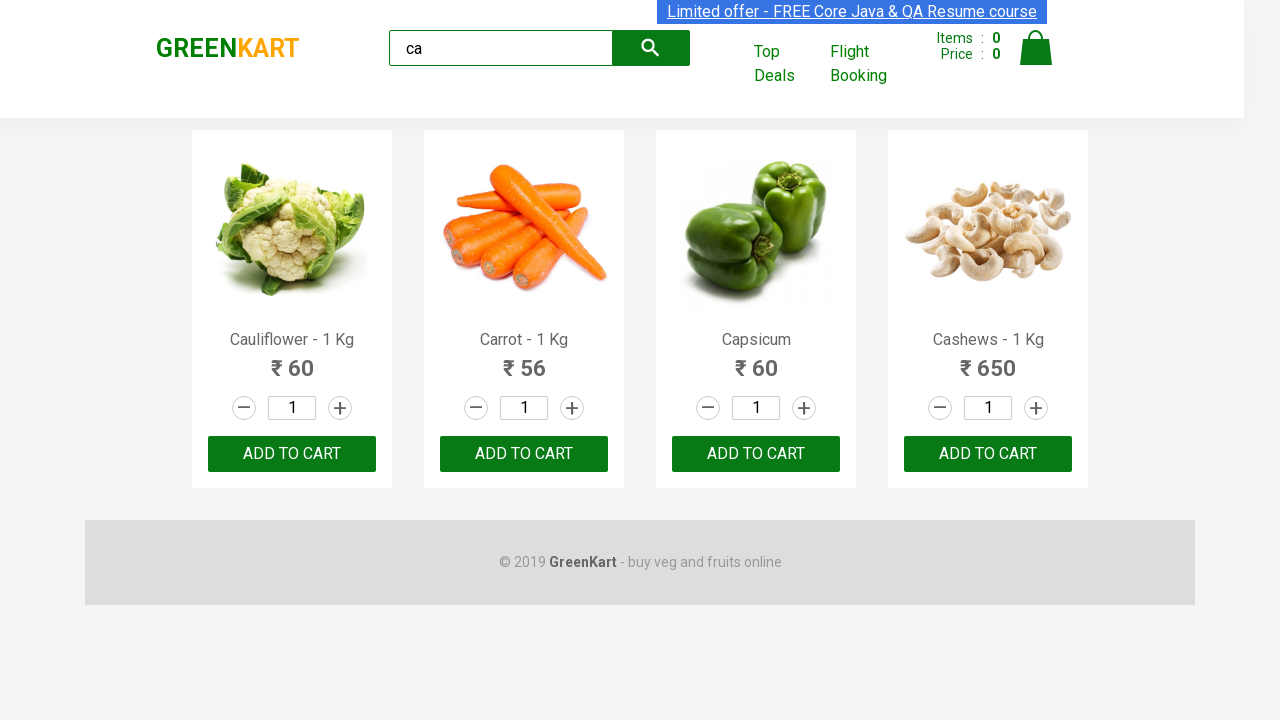

Verified 4 products are visible after filtering
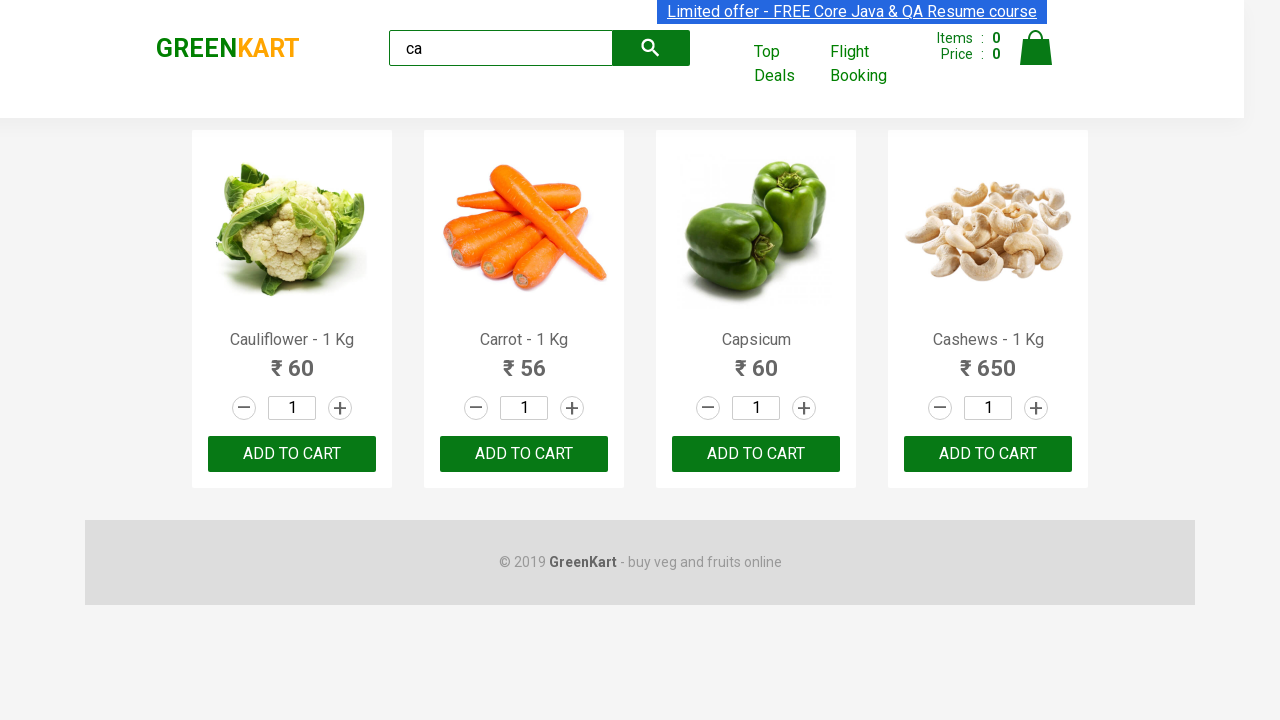

Verified 4 products found using parent-child chaining
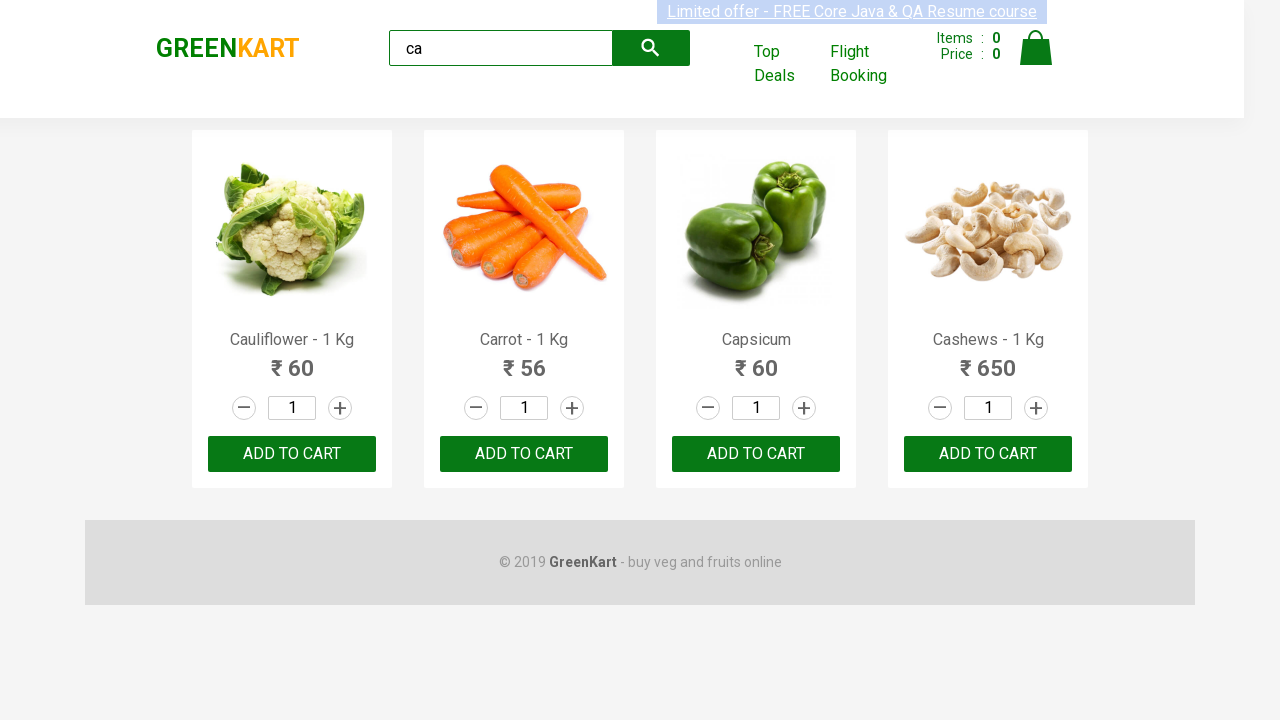

Clicked 'ADD TO CART' button on third product (index 2) at (756, 454) on .products .product >> nth=2 >> text=ADD TO CART
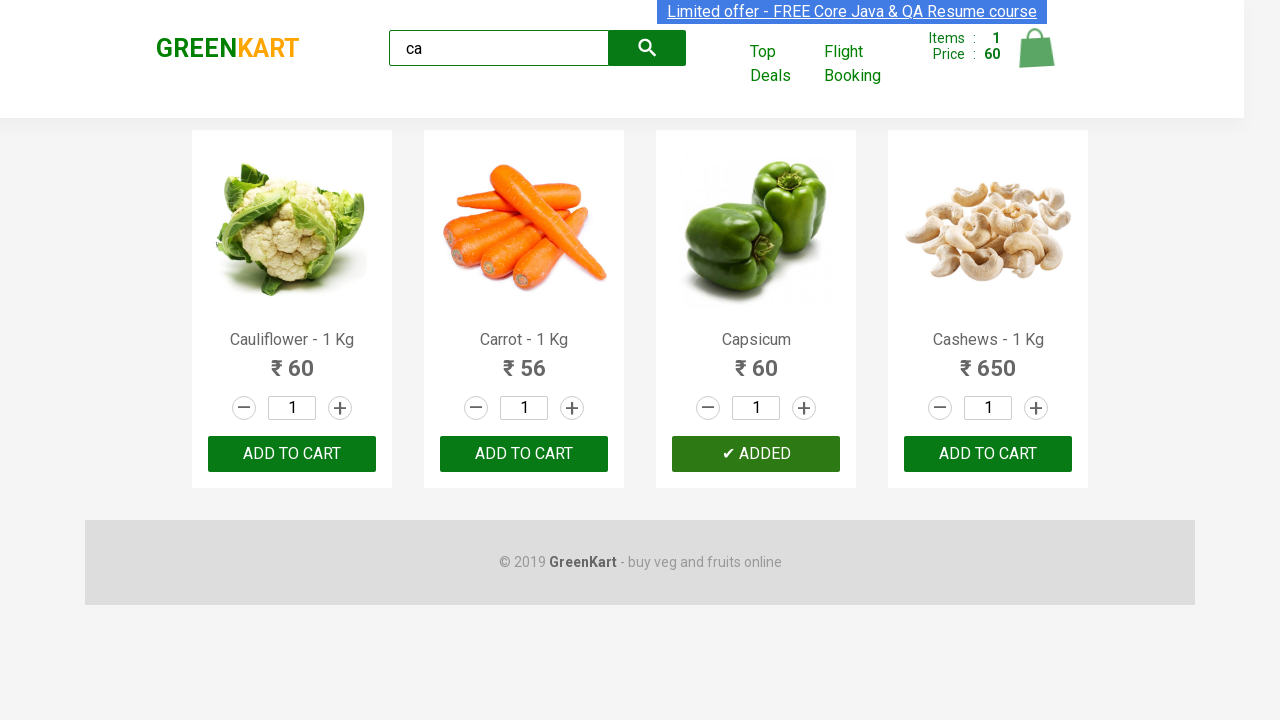

Found and clicked 'ADD TO CART' button for Cashews product at (988, 454) on .products .product >> nth=3 >> button
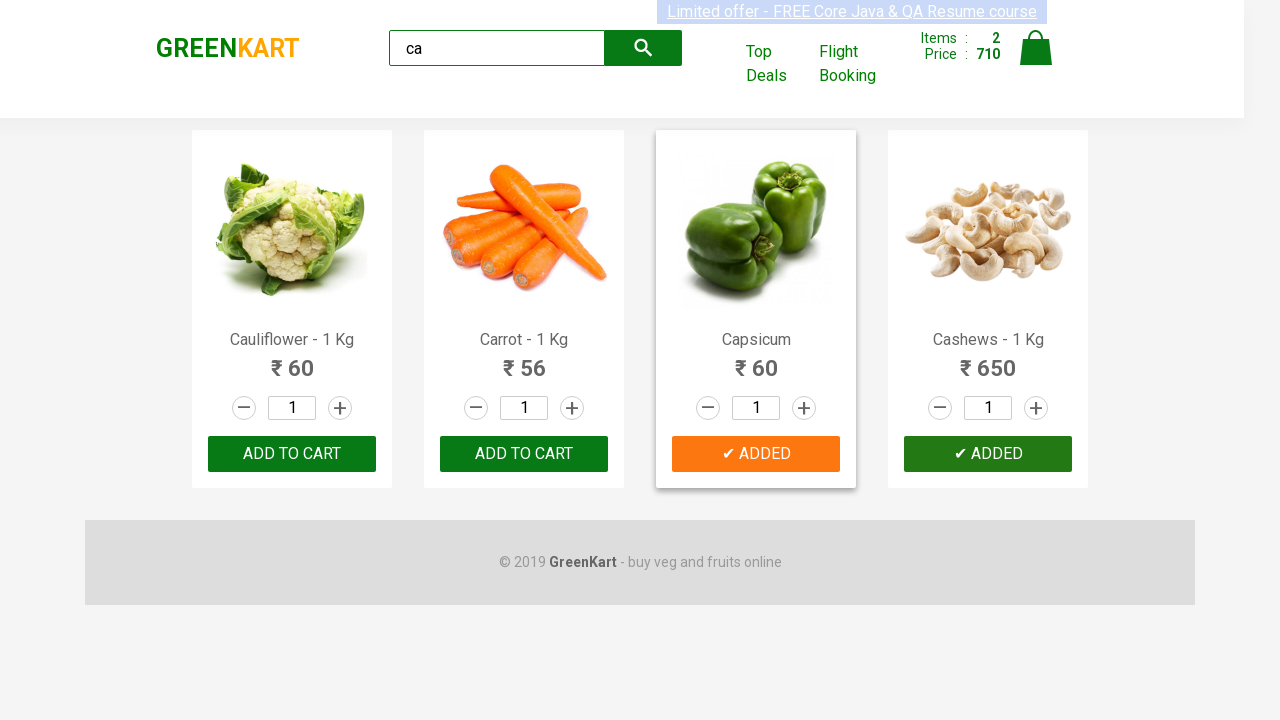

Verified brand text is 'GREENKART'
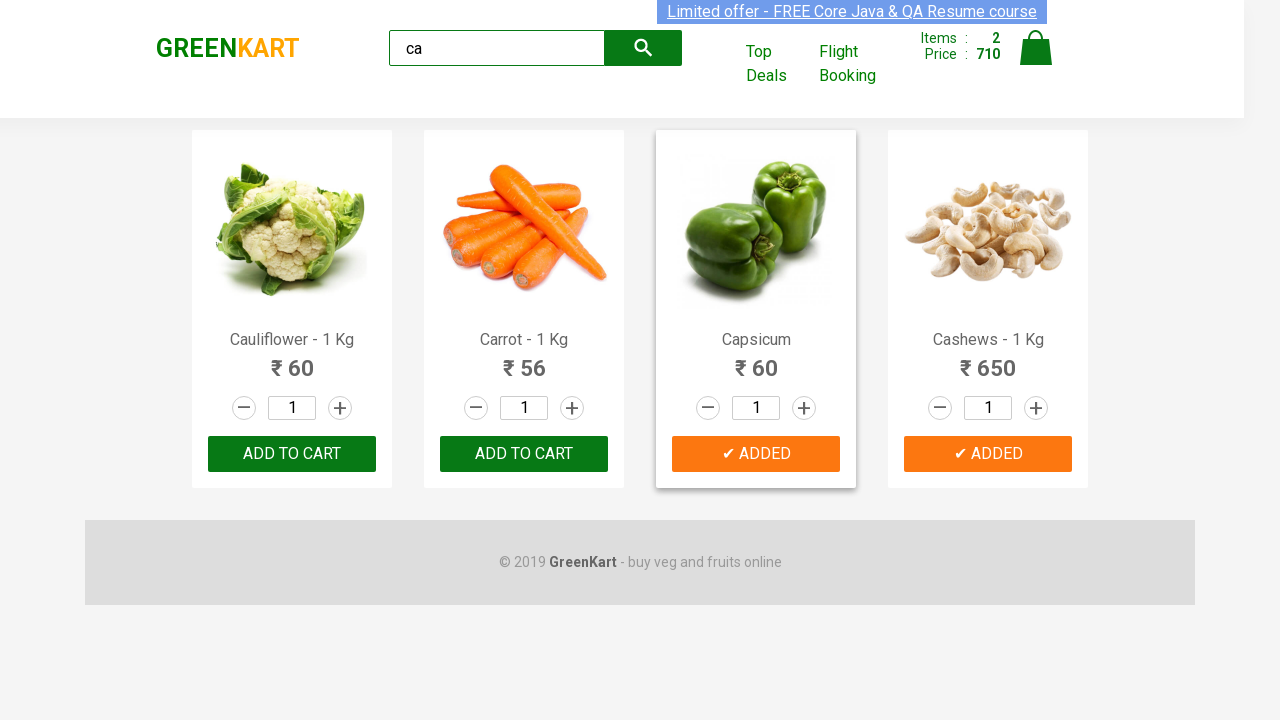

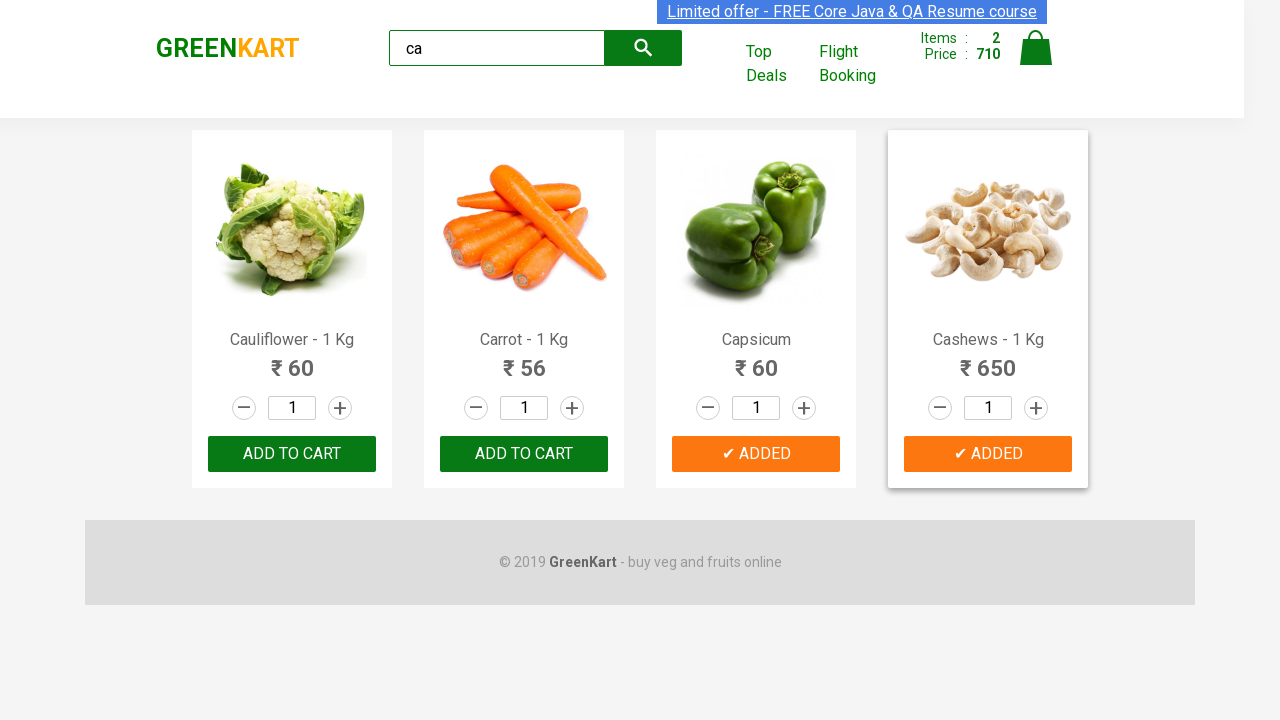